Tests dynamic content interaction with explicit wait checking isDisplayed, clicking a reveal button and typing into the newly revealed element

Starting URL: https://www.selenium.dev/selenium/web/dynamic.html

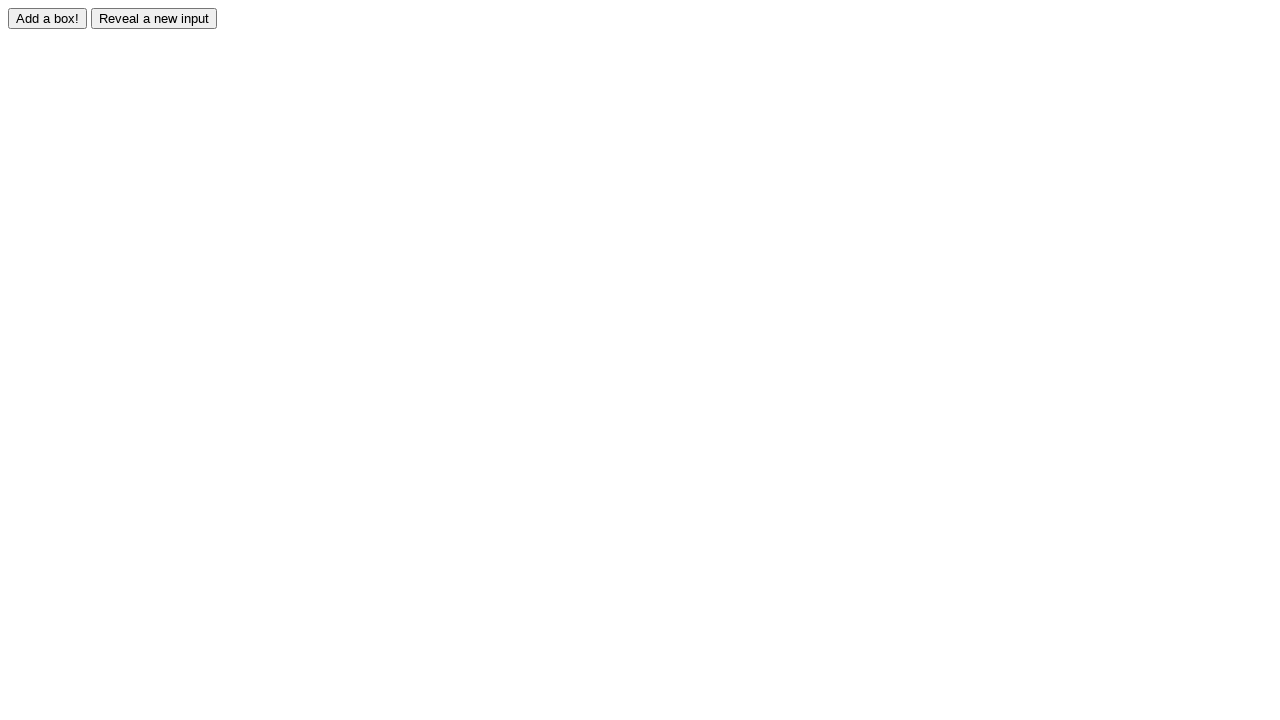

Clicked reveal button to show hidden element at (154, 18) on #reveal
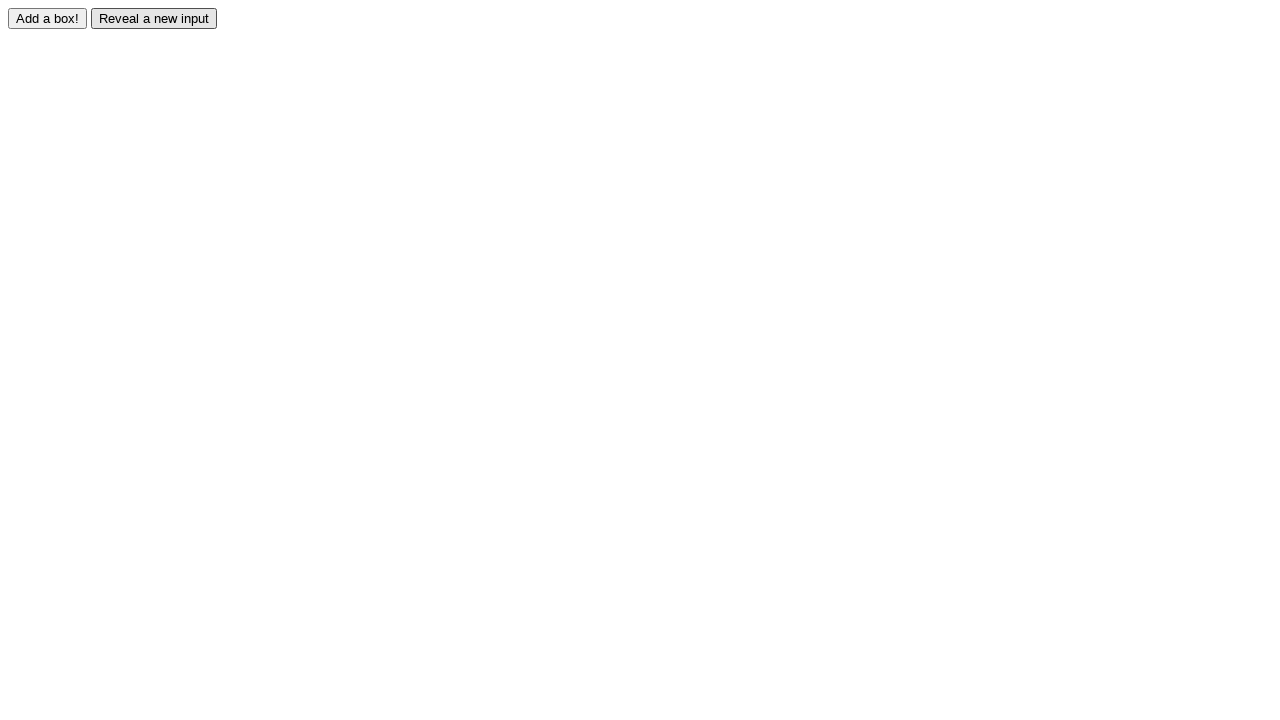

Waited for revealed element to become visible
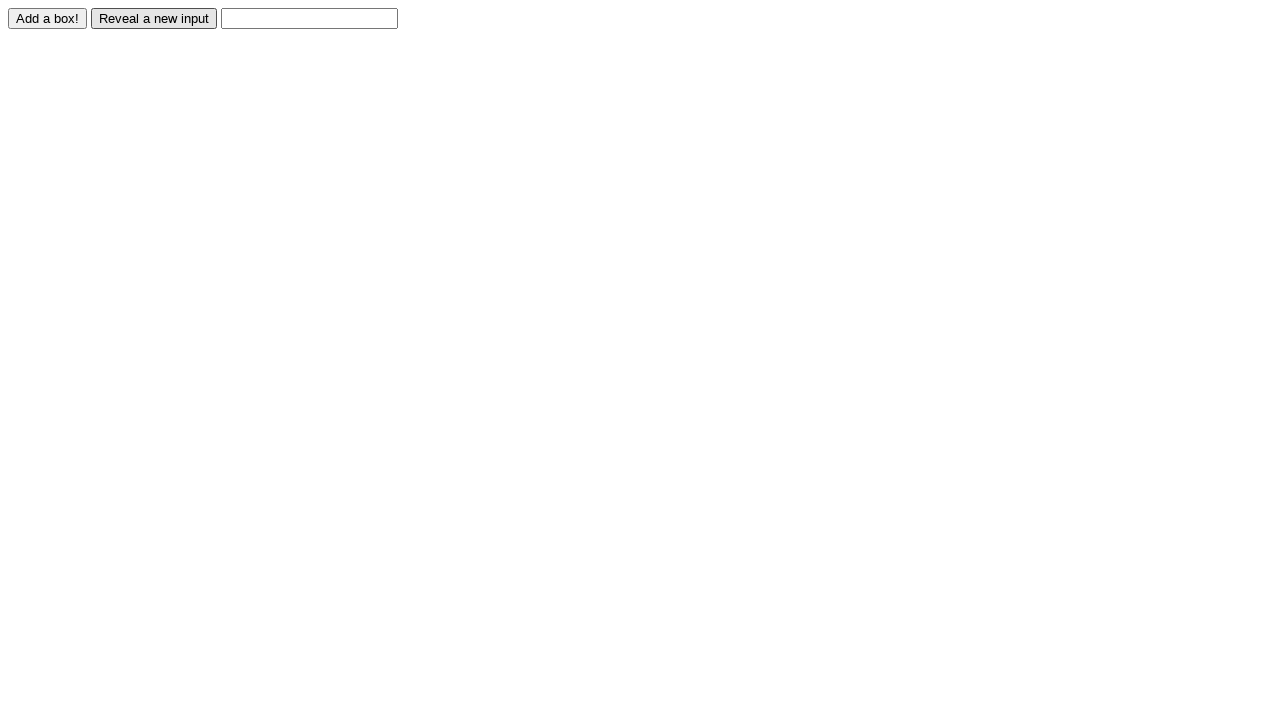

Typed 'test' into the revealed element on #revealed
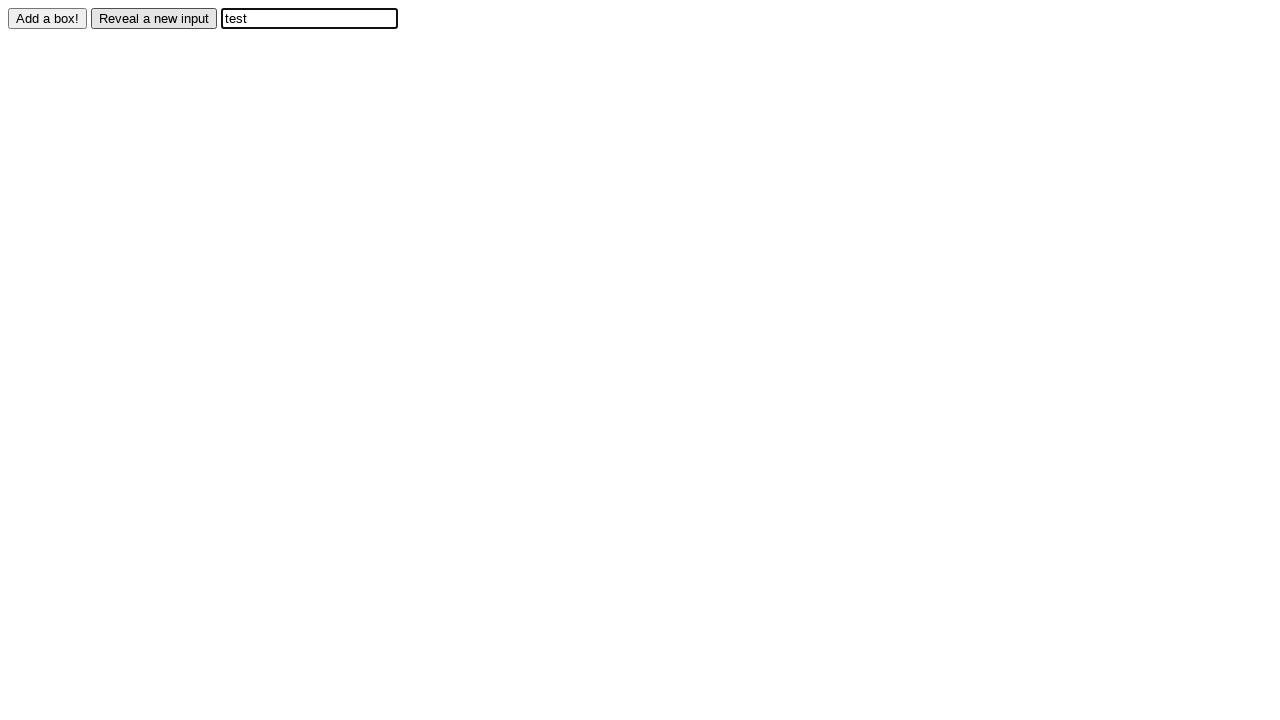

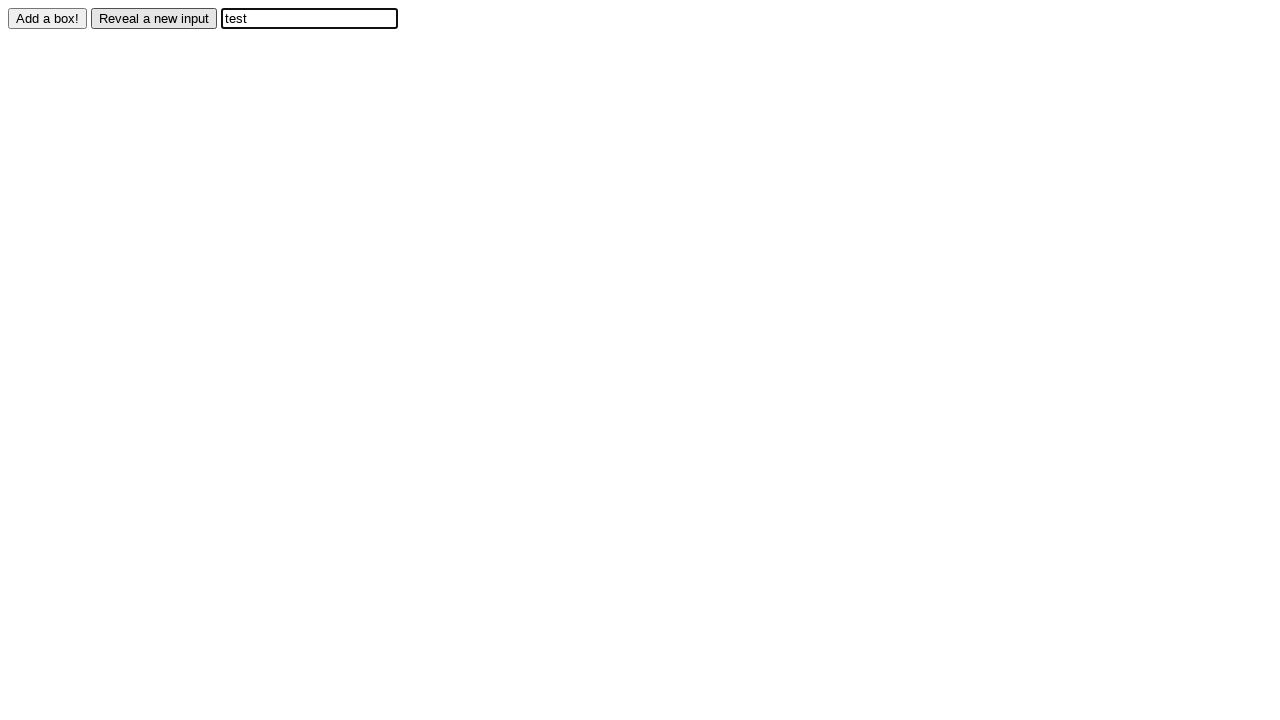